Tests a todo list application by checking existing items, adding a new todo item, and verifying it was added to the list

Starting URL: https://lambdatest.github.io/sample-todo-app/

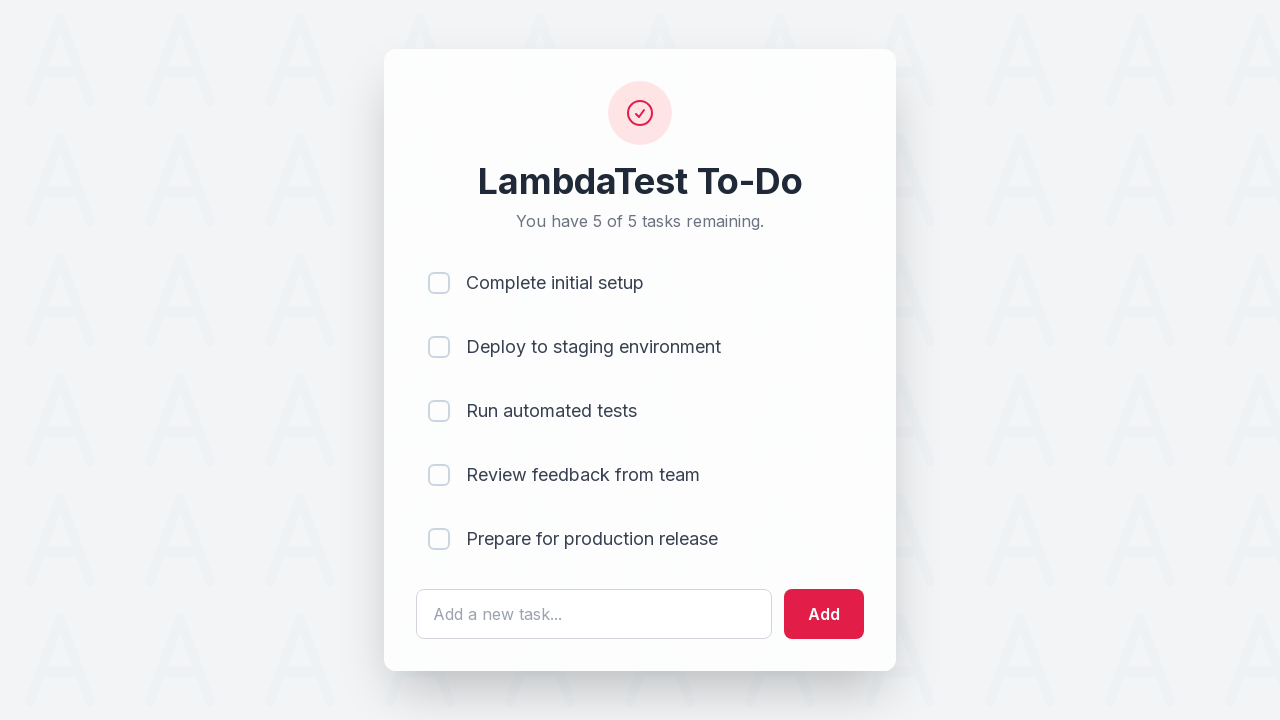

Clicked first todo item checkbox (li1) at (439, 283) on input[name='li1']
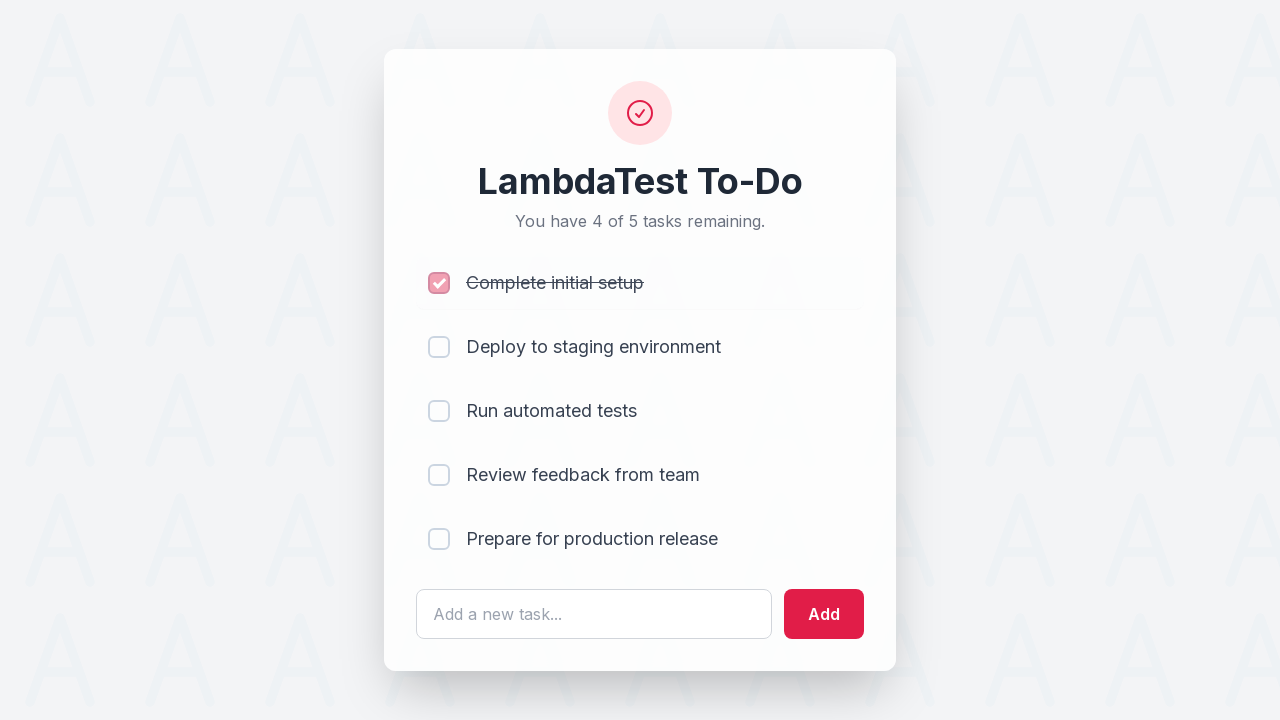

Clicked second todo item checkbox (li2) at (439, 347) on input[name='li2']
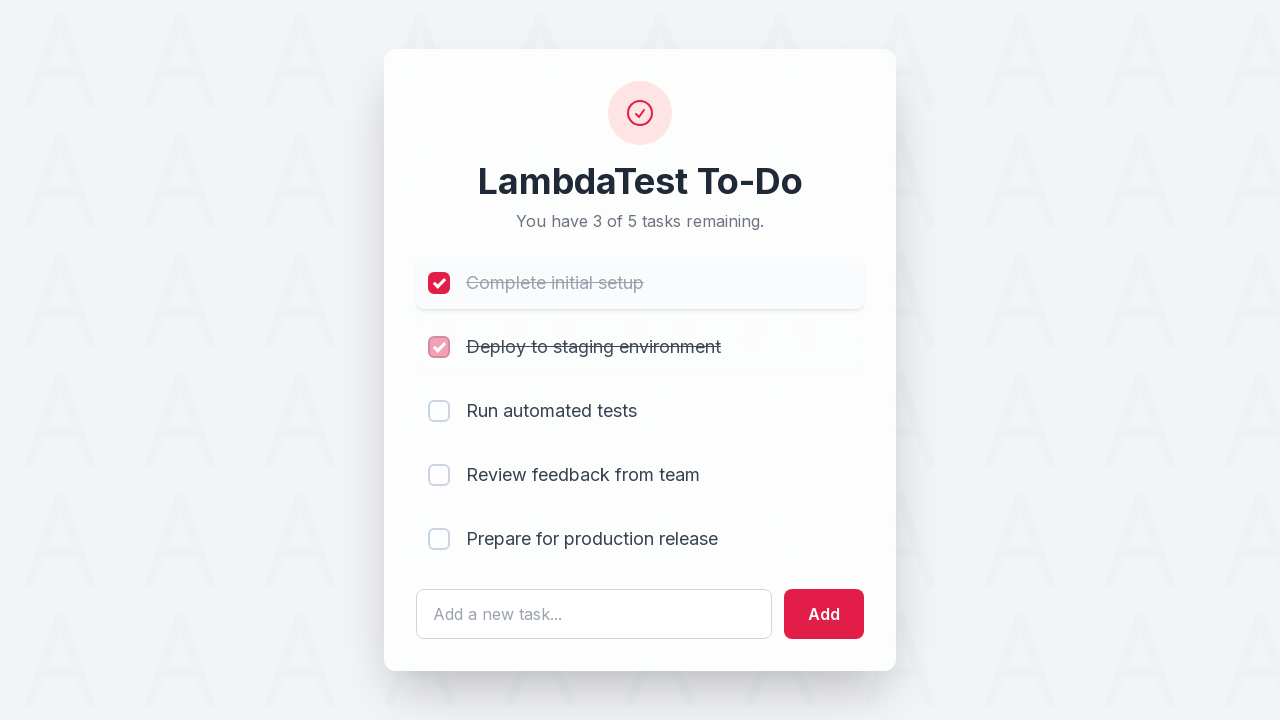

Filled todo text input with 'Yey, Let's add it to list' on #sampletodotext
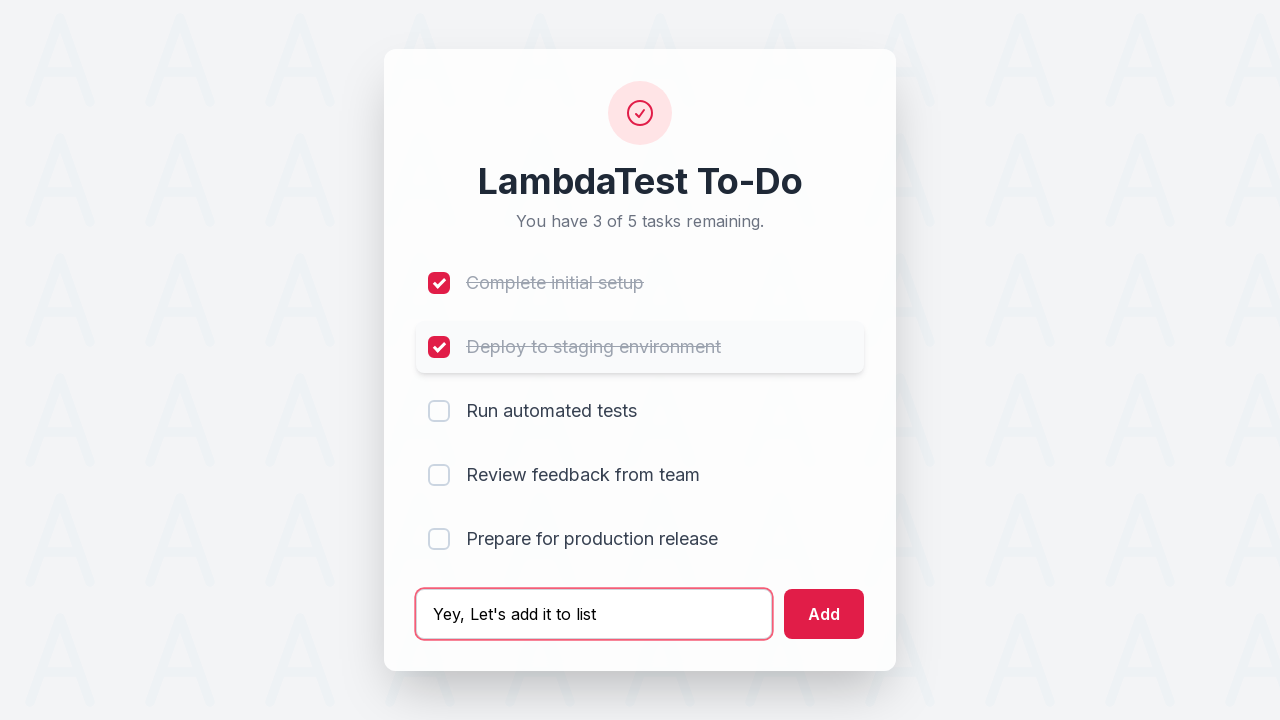

Clicked add button to create new todo item at (824, 614) on #addbutton
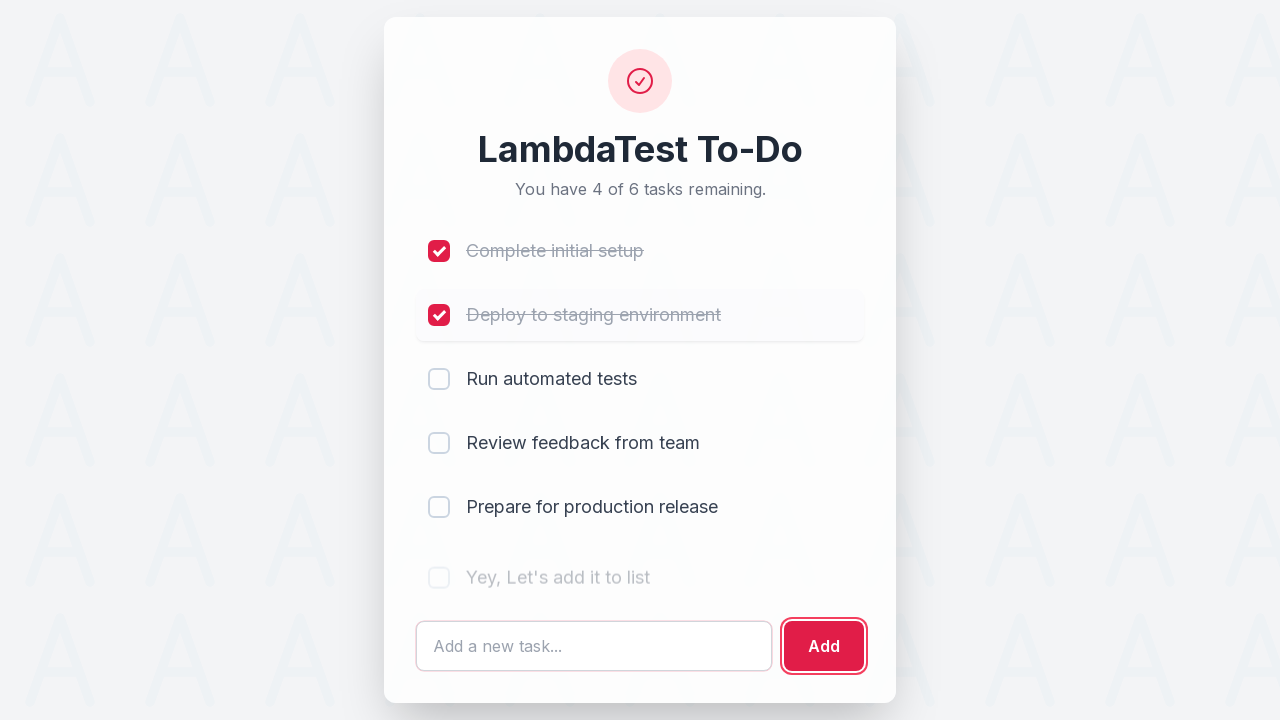

Verified new todo item appears as 6th item in the list
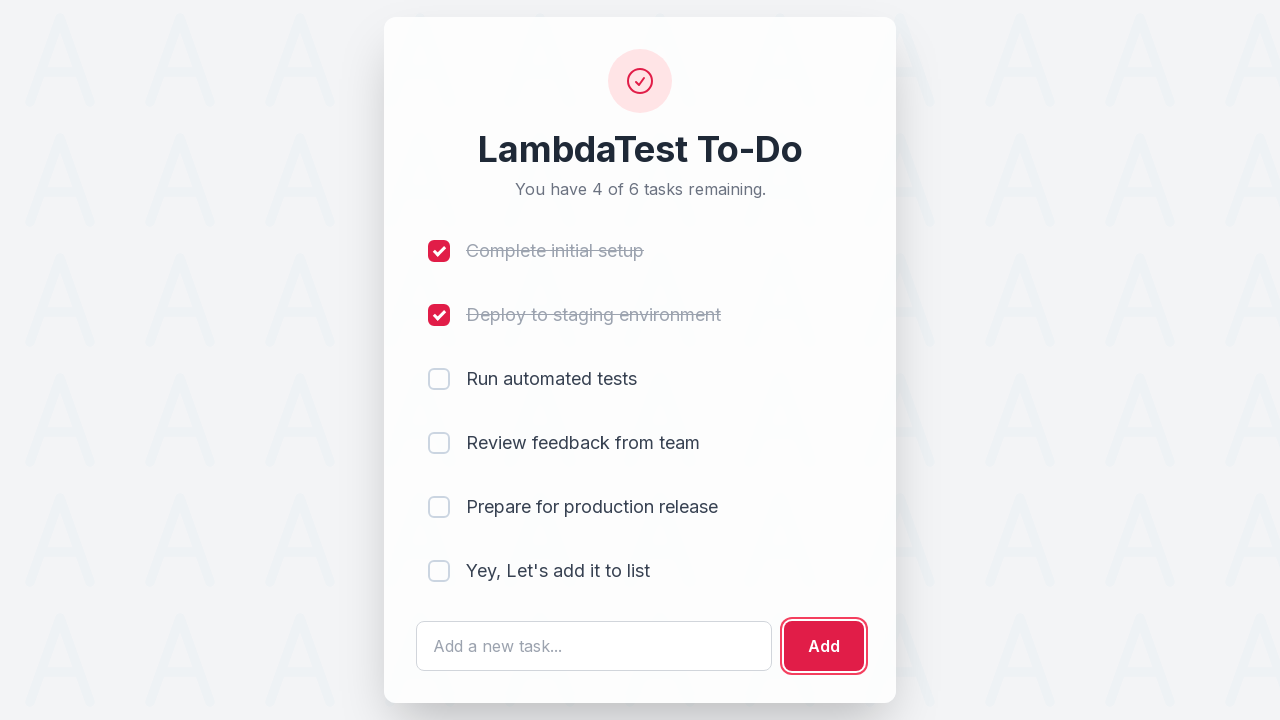

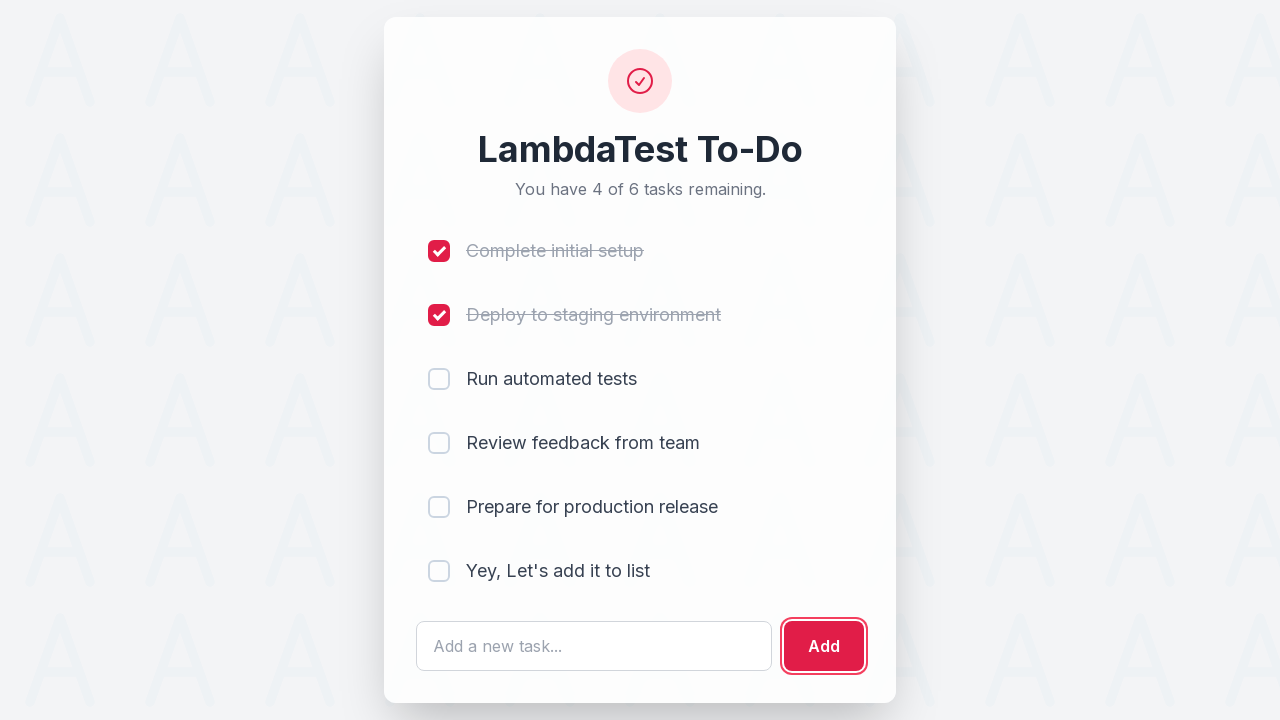